Tests that the Register button is disabled by default when the registration page first loads

Starting URL: https://buggy.justtestit.org

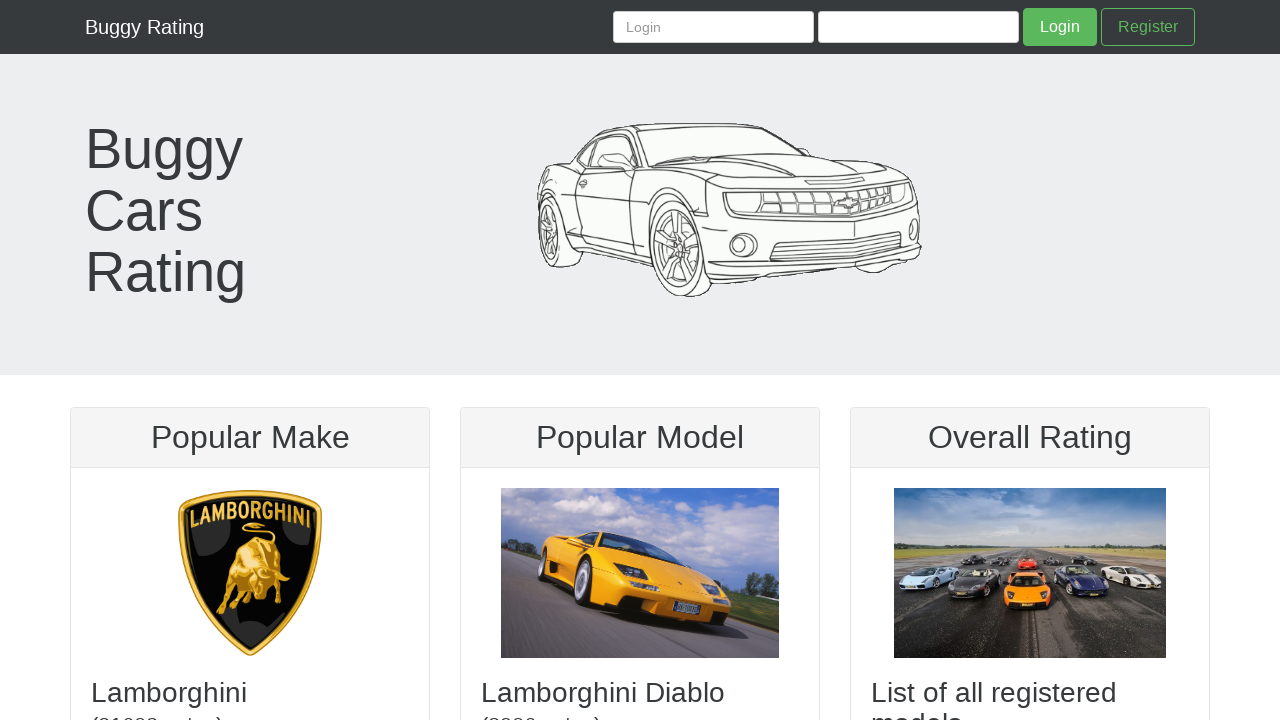

Clicked Register link at (1148, 27) on text='Register'
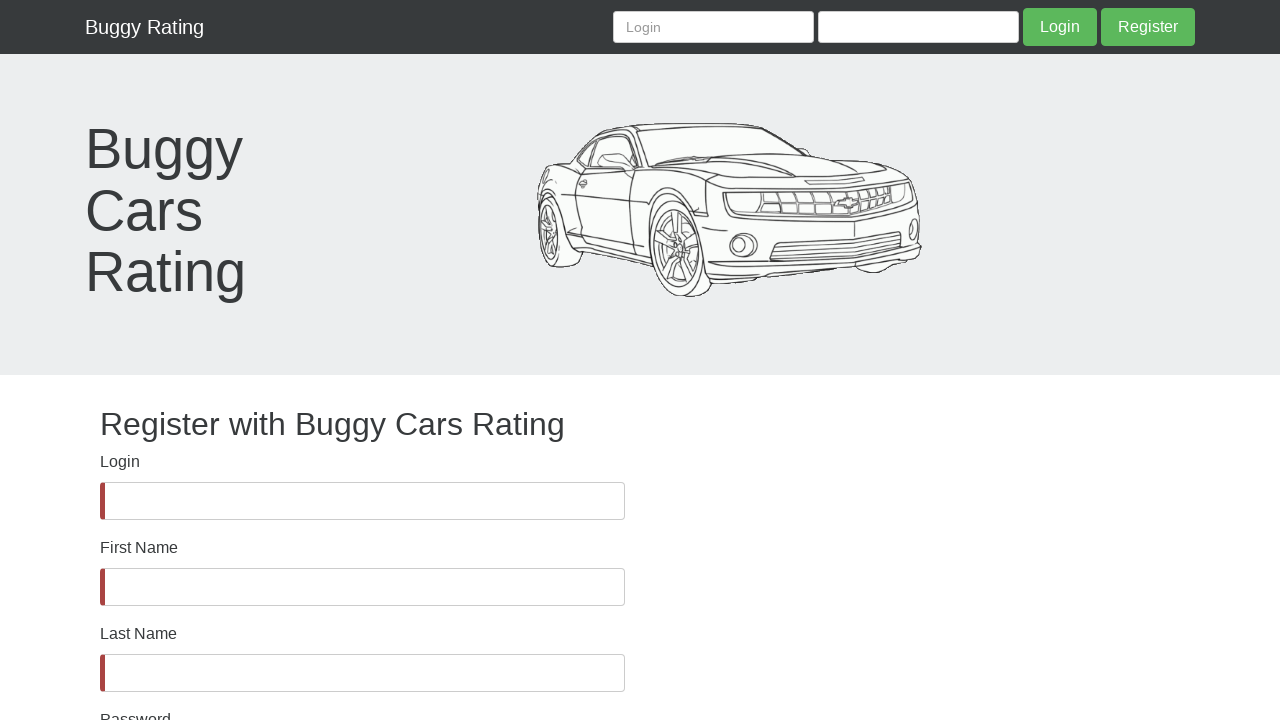

Registration page loaded with heading 'Register with Buggy Cars Rating'
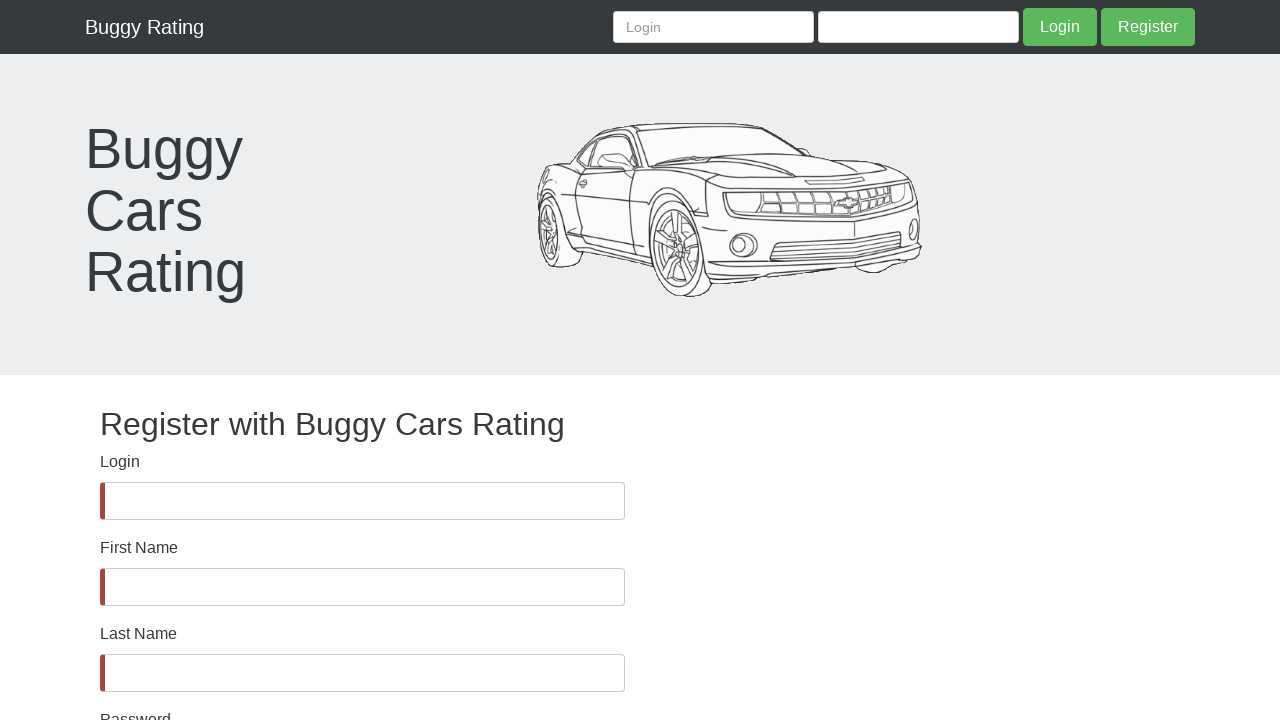

Register button is present on the page
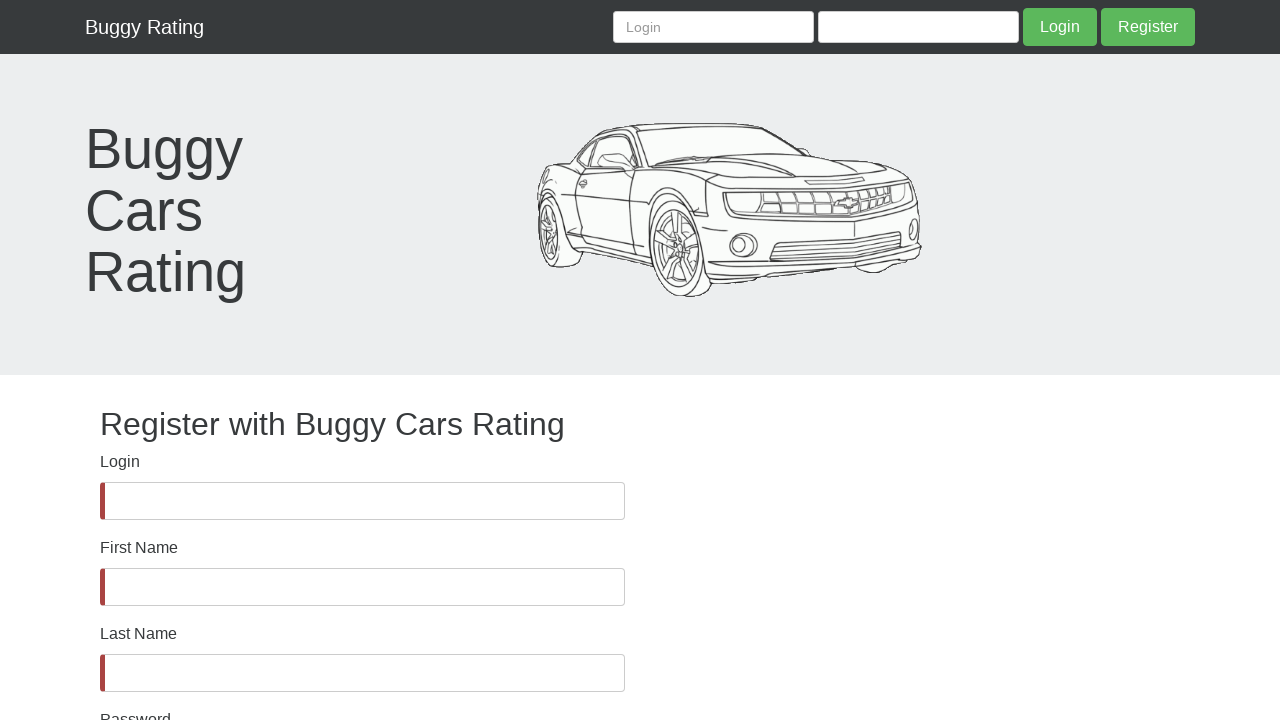

Verified that Register button is disabled by default on page load
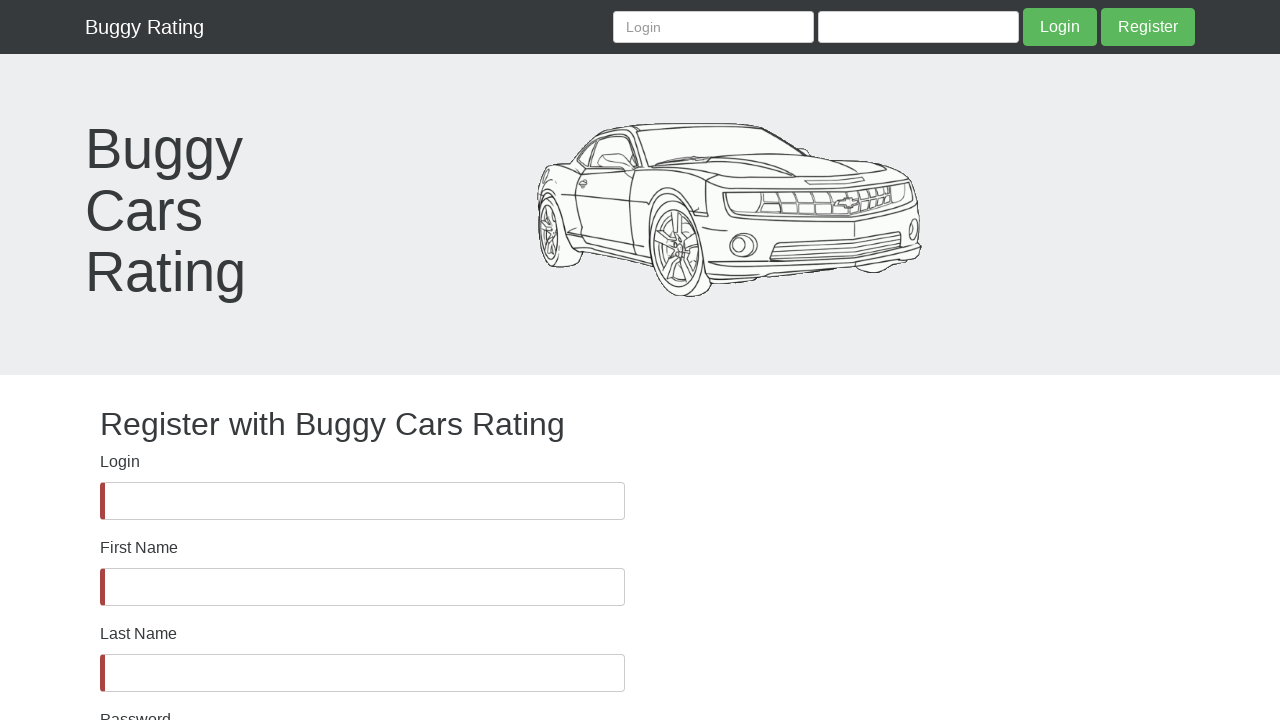

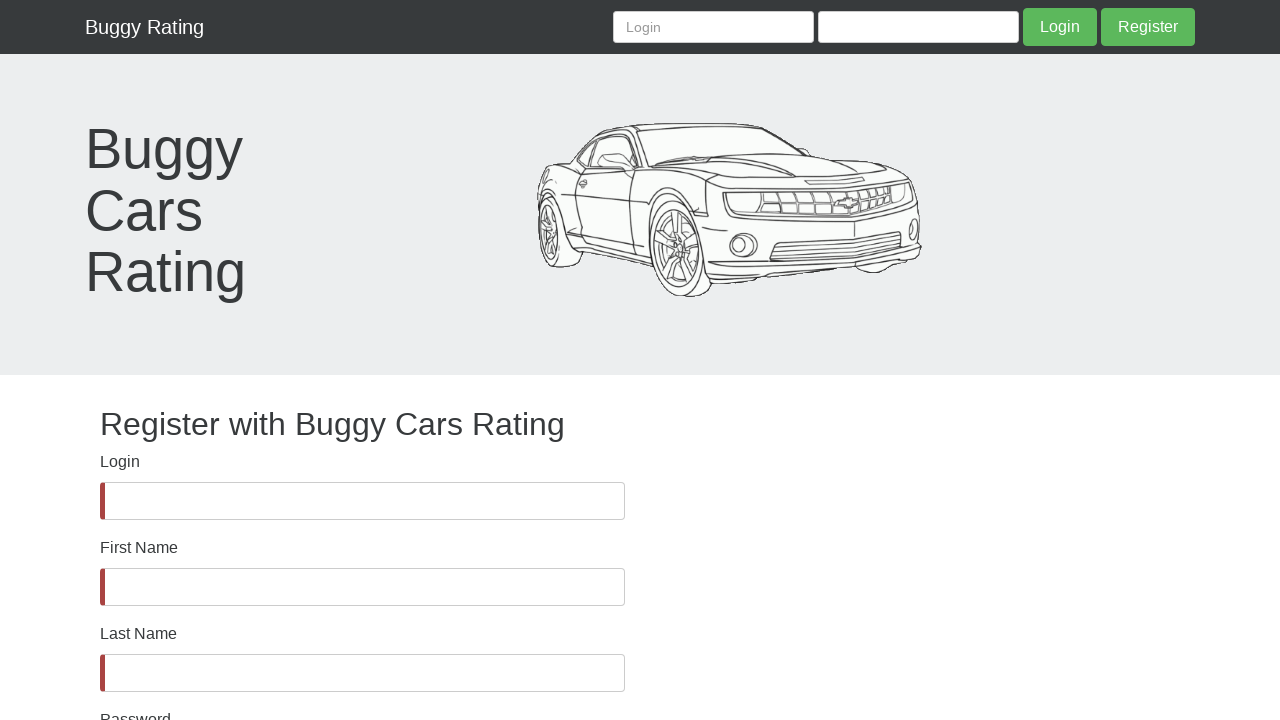